Navigates to DemoBlaze e-commerce site and verifies that product listings with names and prices are displayed on the homepage.

Starting URL: https://www.demoblaze.com/

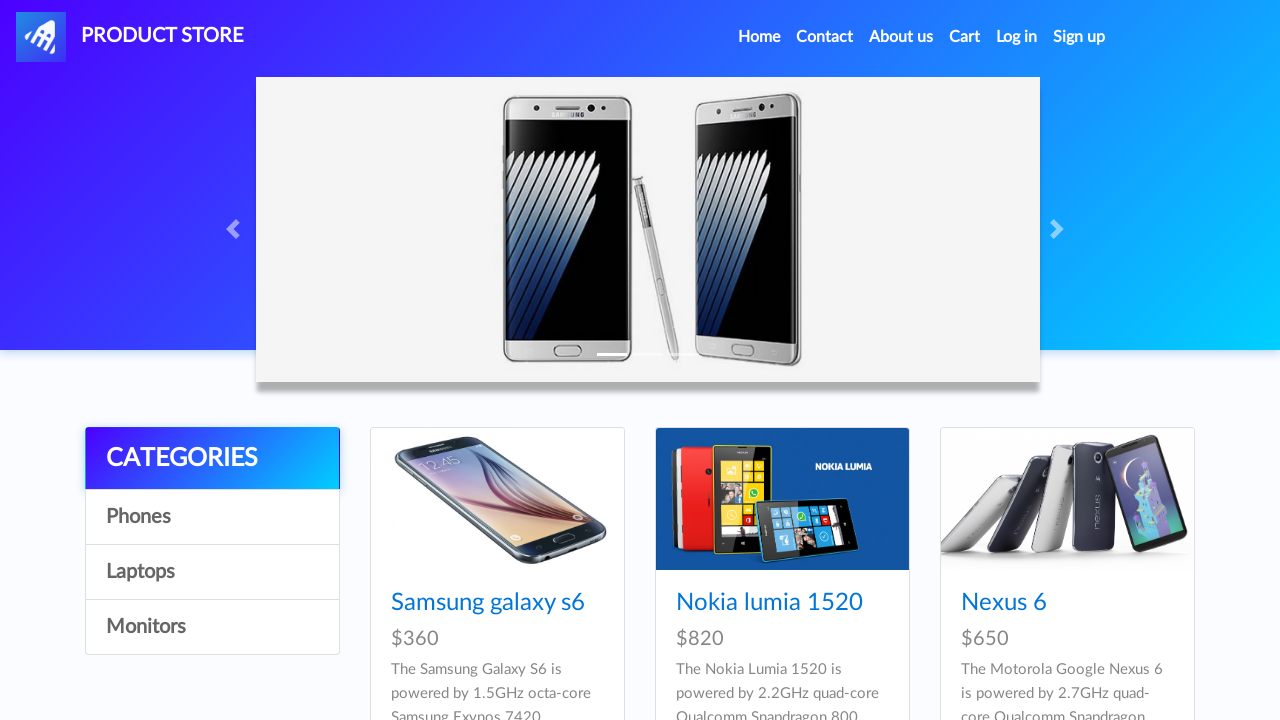

Waited for product name elements to load on homepage
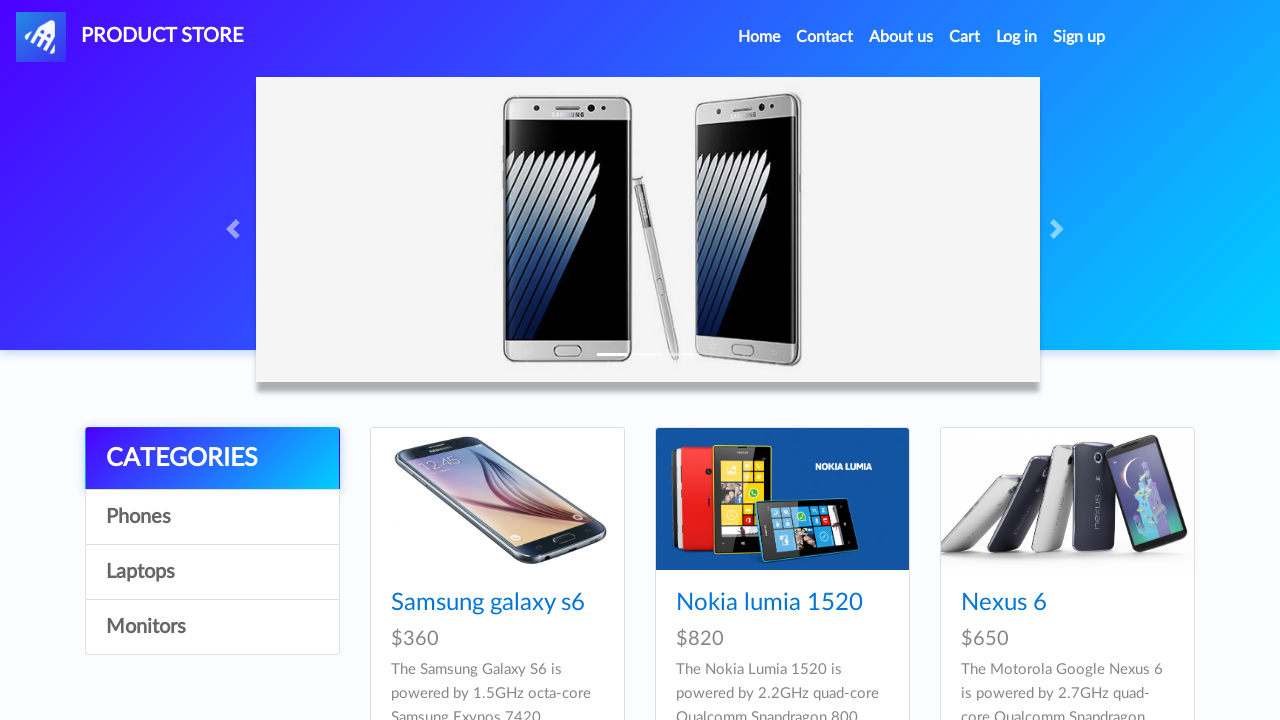

Verified product name links are visible
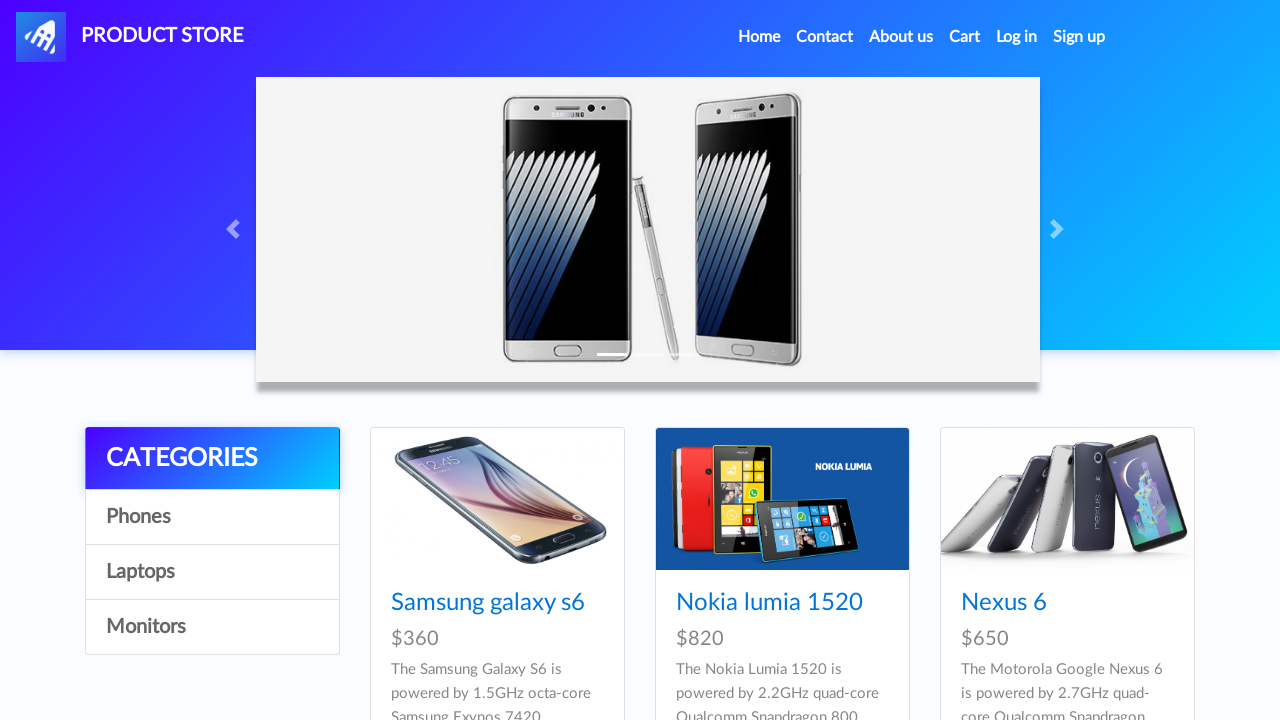

Verified product price elements are visible
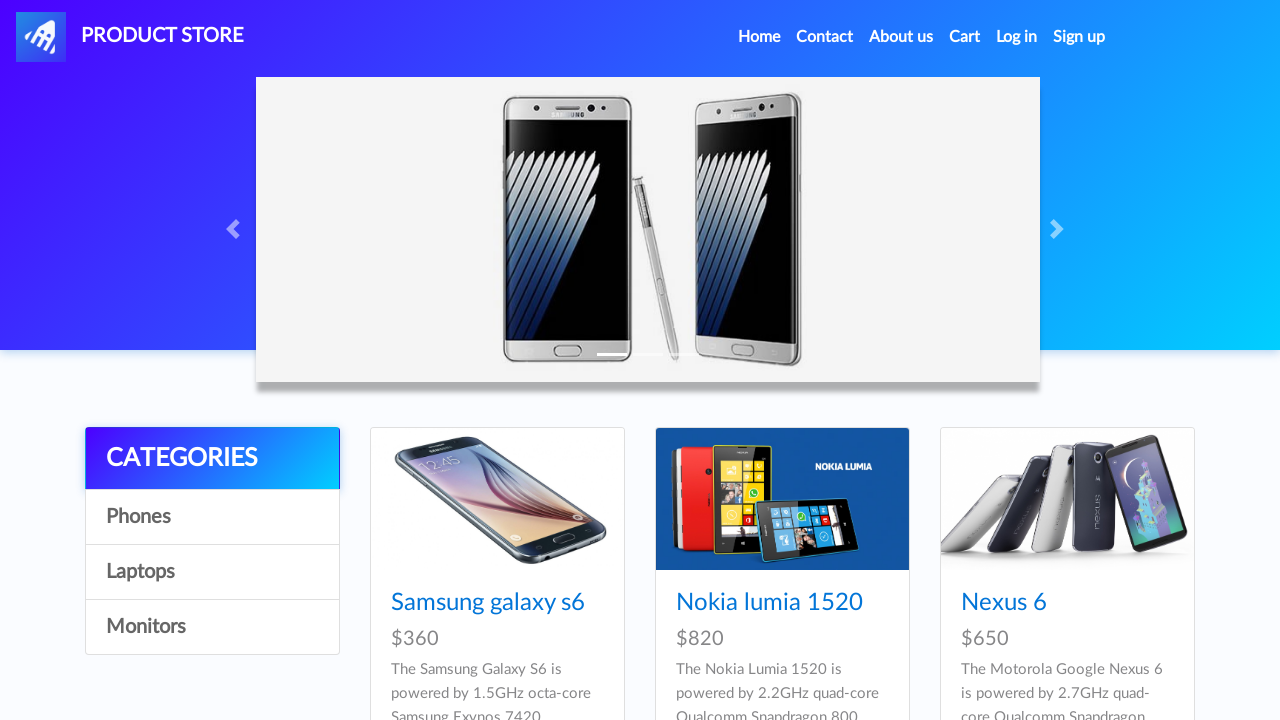

Clicked on the first product listing at (488, 603) on div#tbodyid h4>a >> nth=0
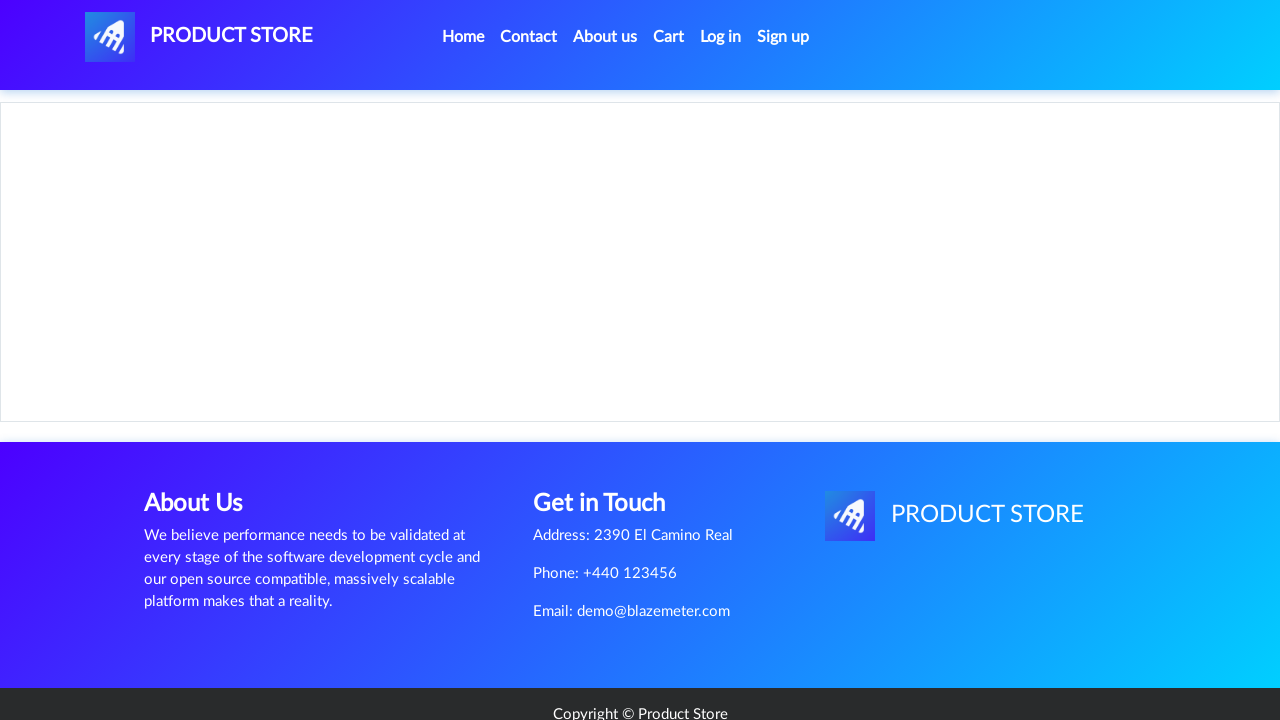

Product detail page loaded successfully
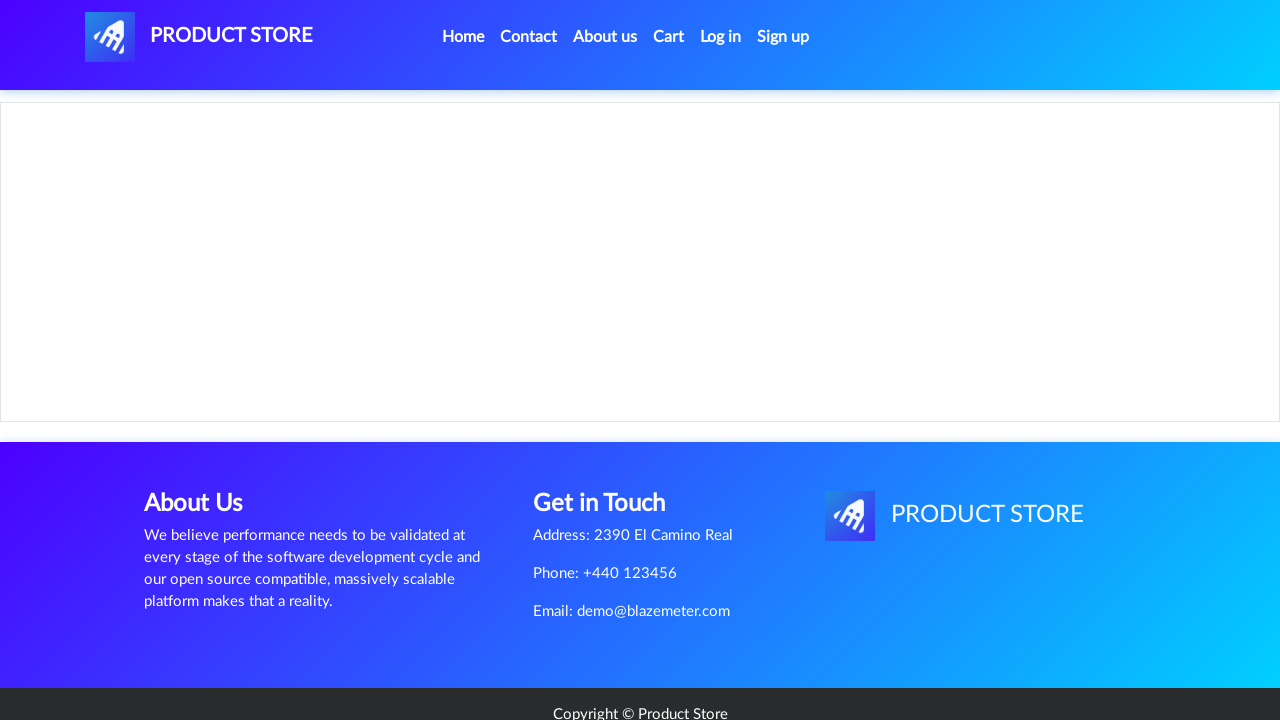

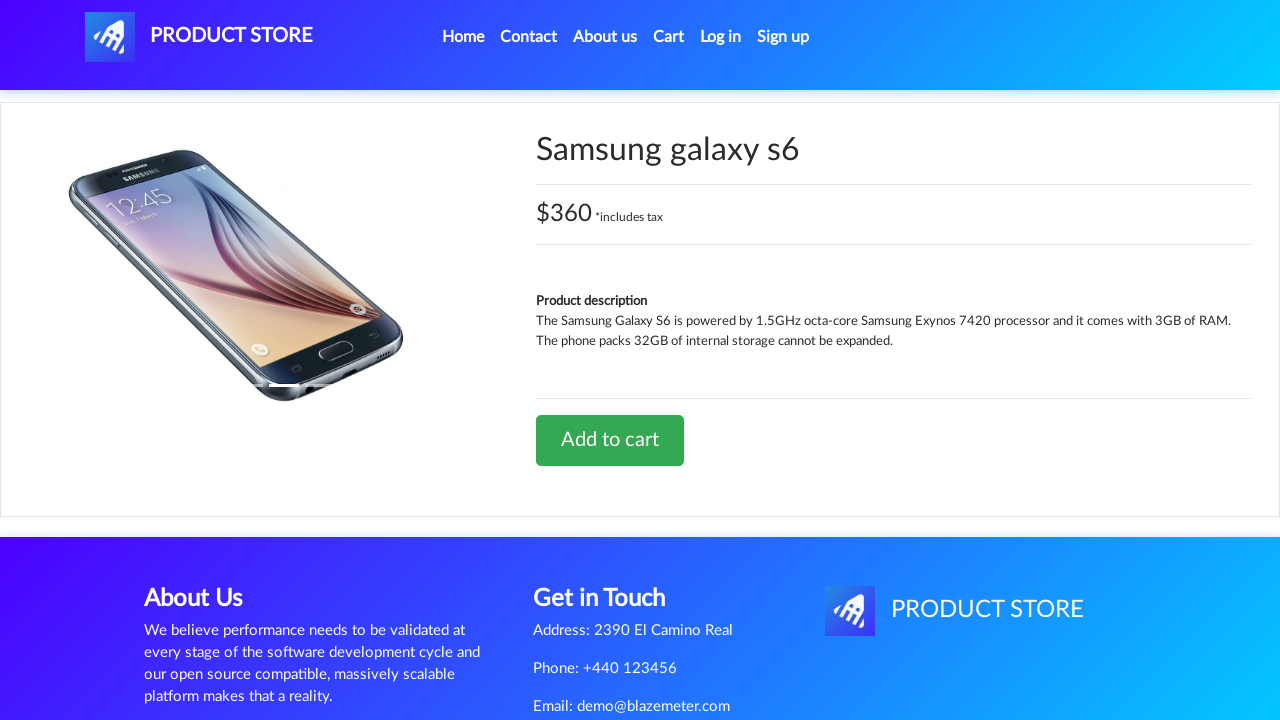